Tests dropdown selection functionality by selecting "Java" from a course dropdown menu on an HTML practice page

Starting URL: https://www.hyrtutorials.com/p/html-dropdown-elements-practice.html

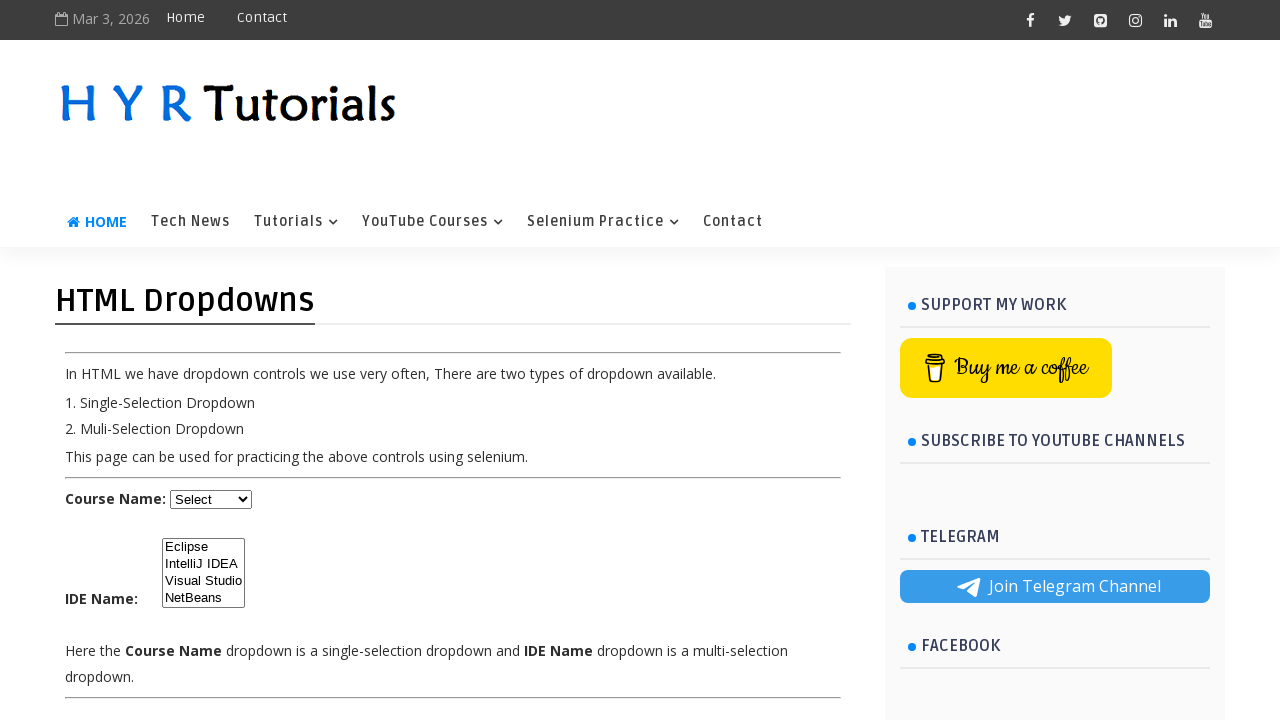

Waited for course dropdown to load
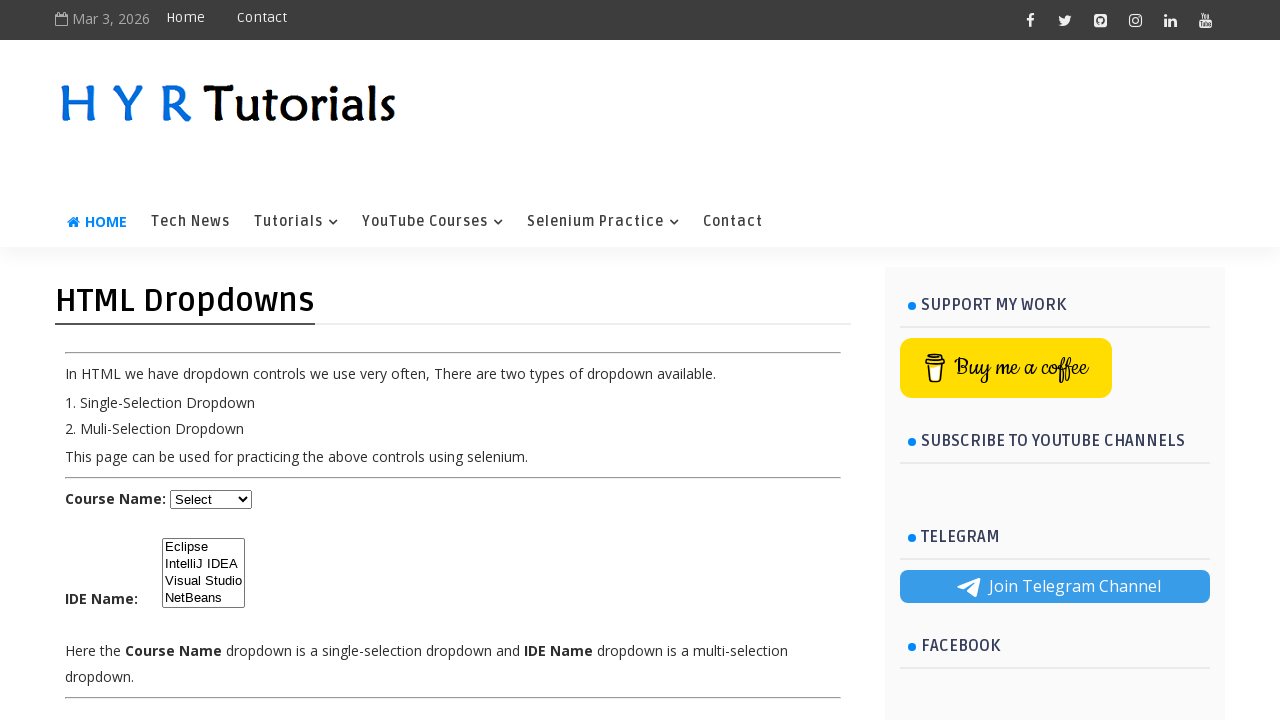

Selected 'Java' from the course dropdown menu on #course
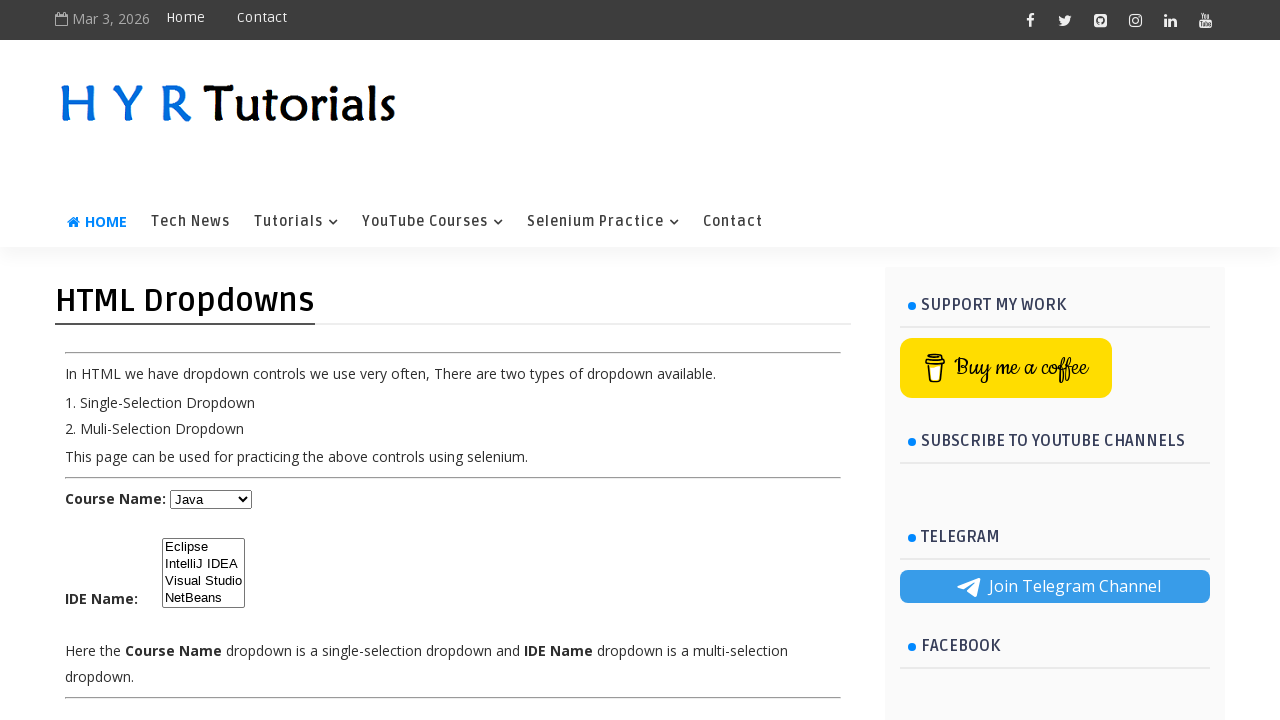

Pressed Escape key to close dropdown
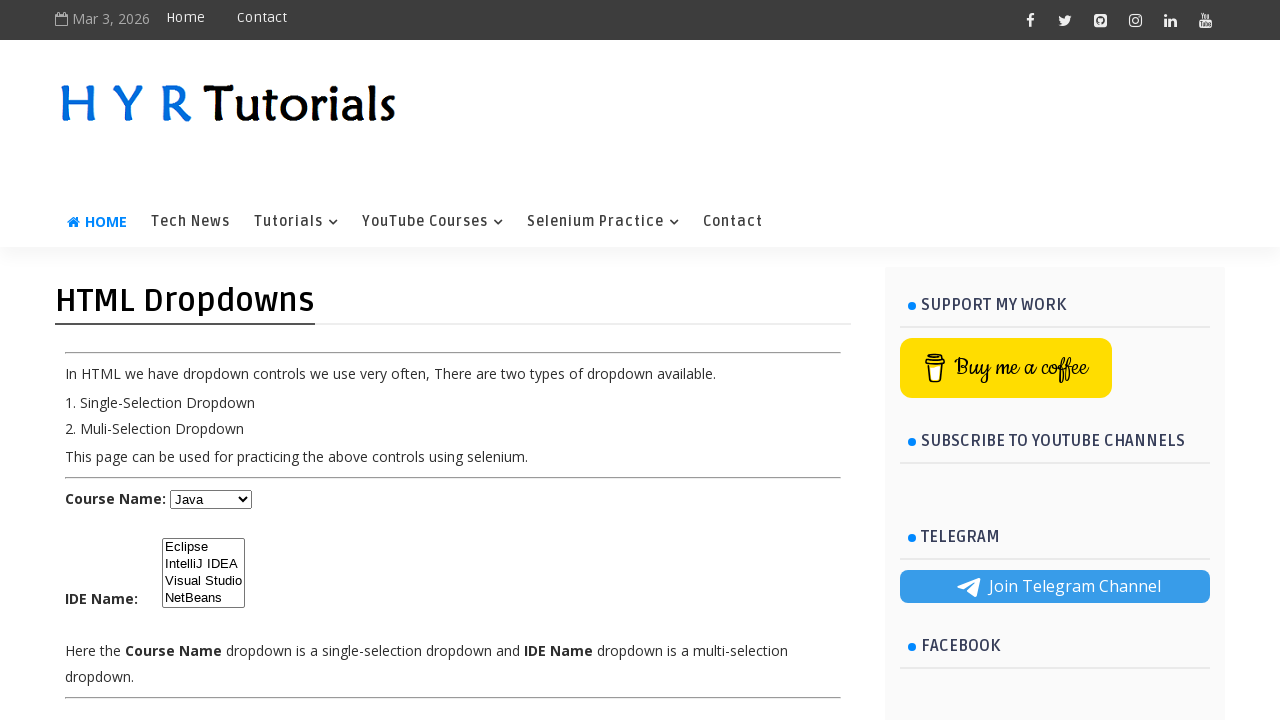

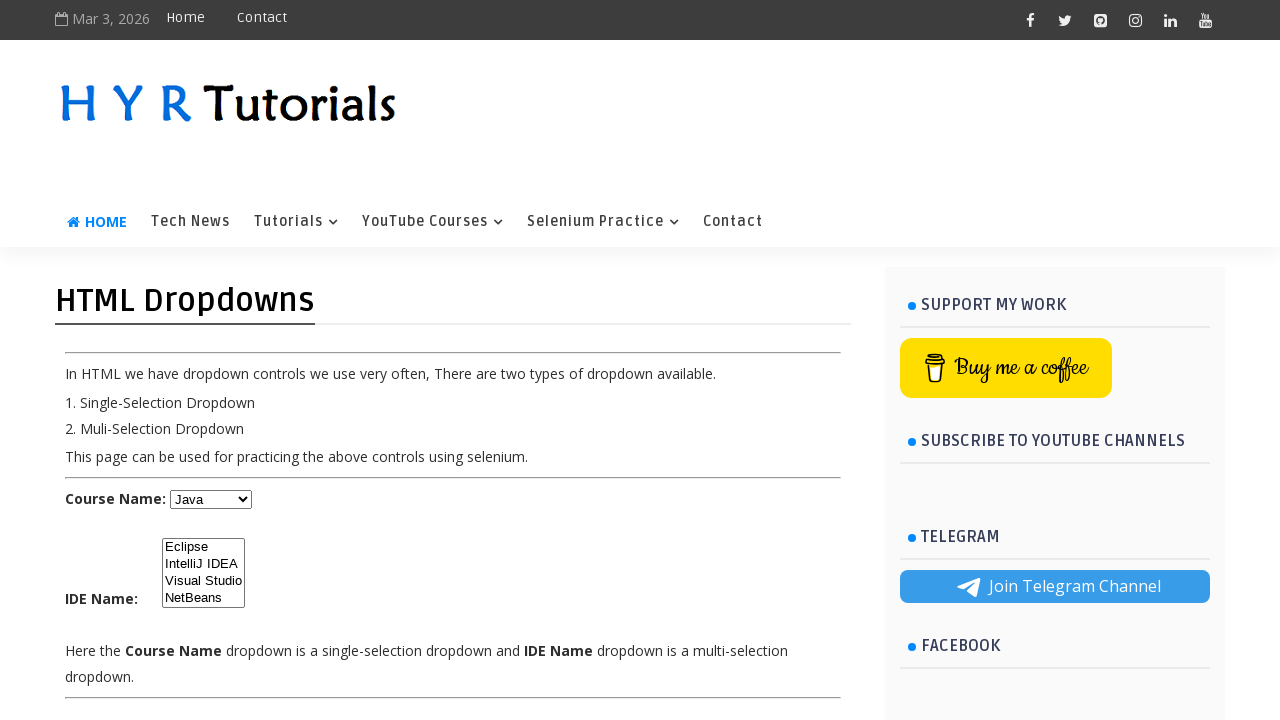